Navigates to the Selenium downloads page and maximizes the browser window to verify the page loads successfully.

Starting URL: https://www.selenium.dev/downloads/

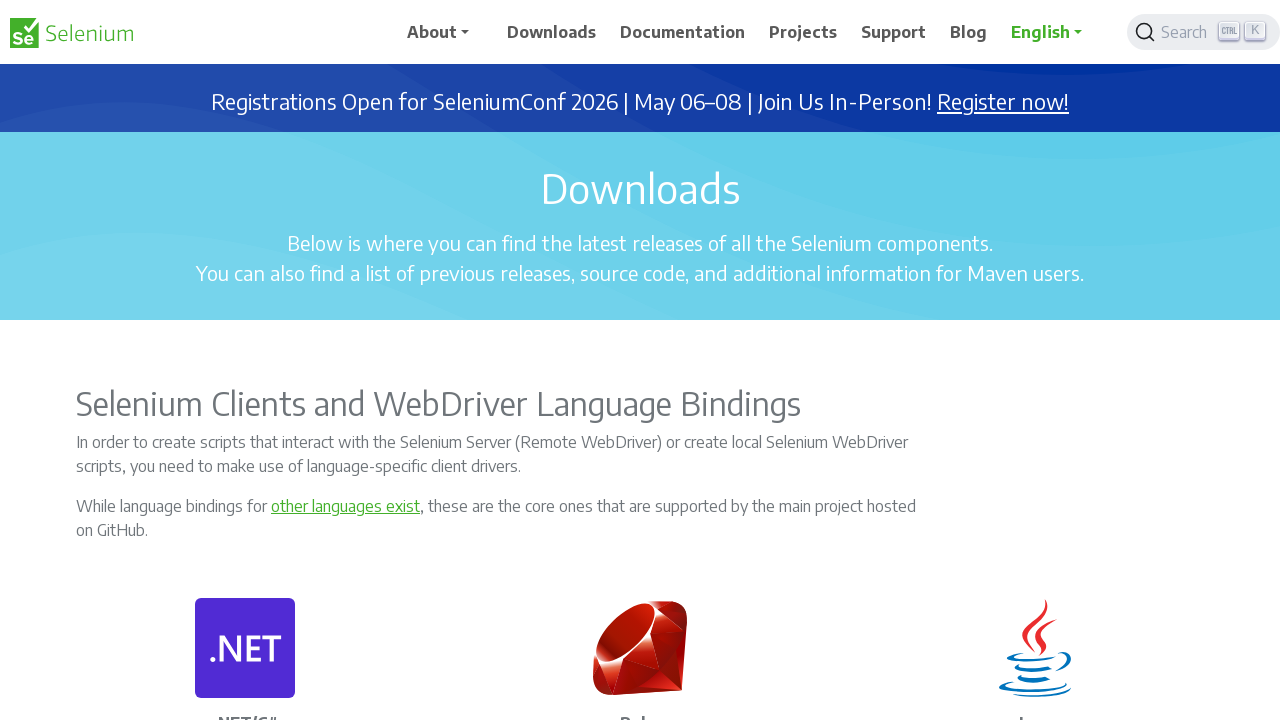

Maximized browser window to 1920x1080
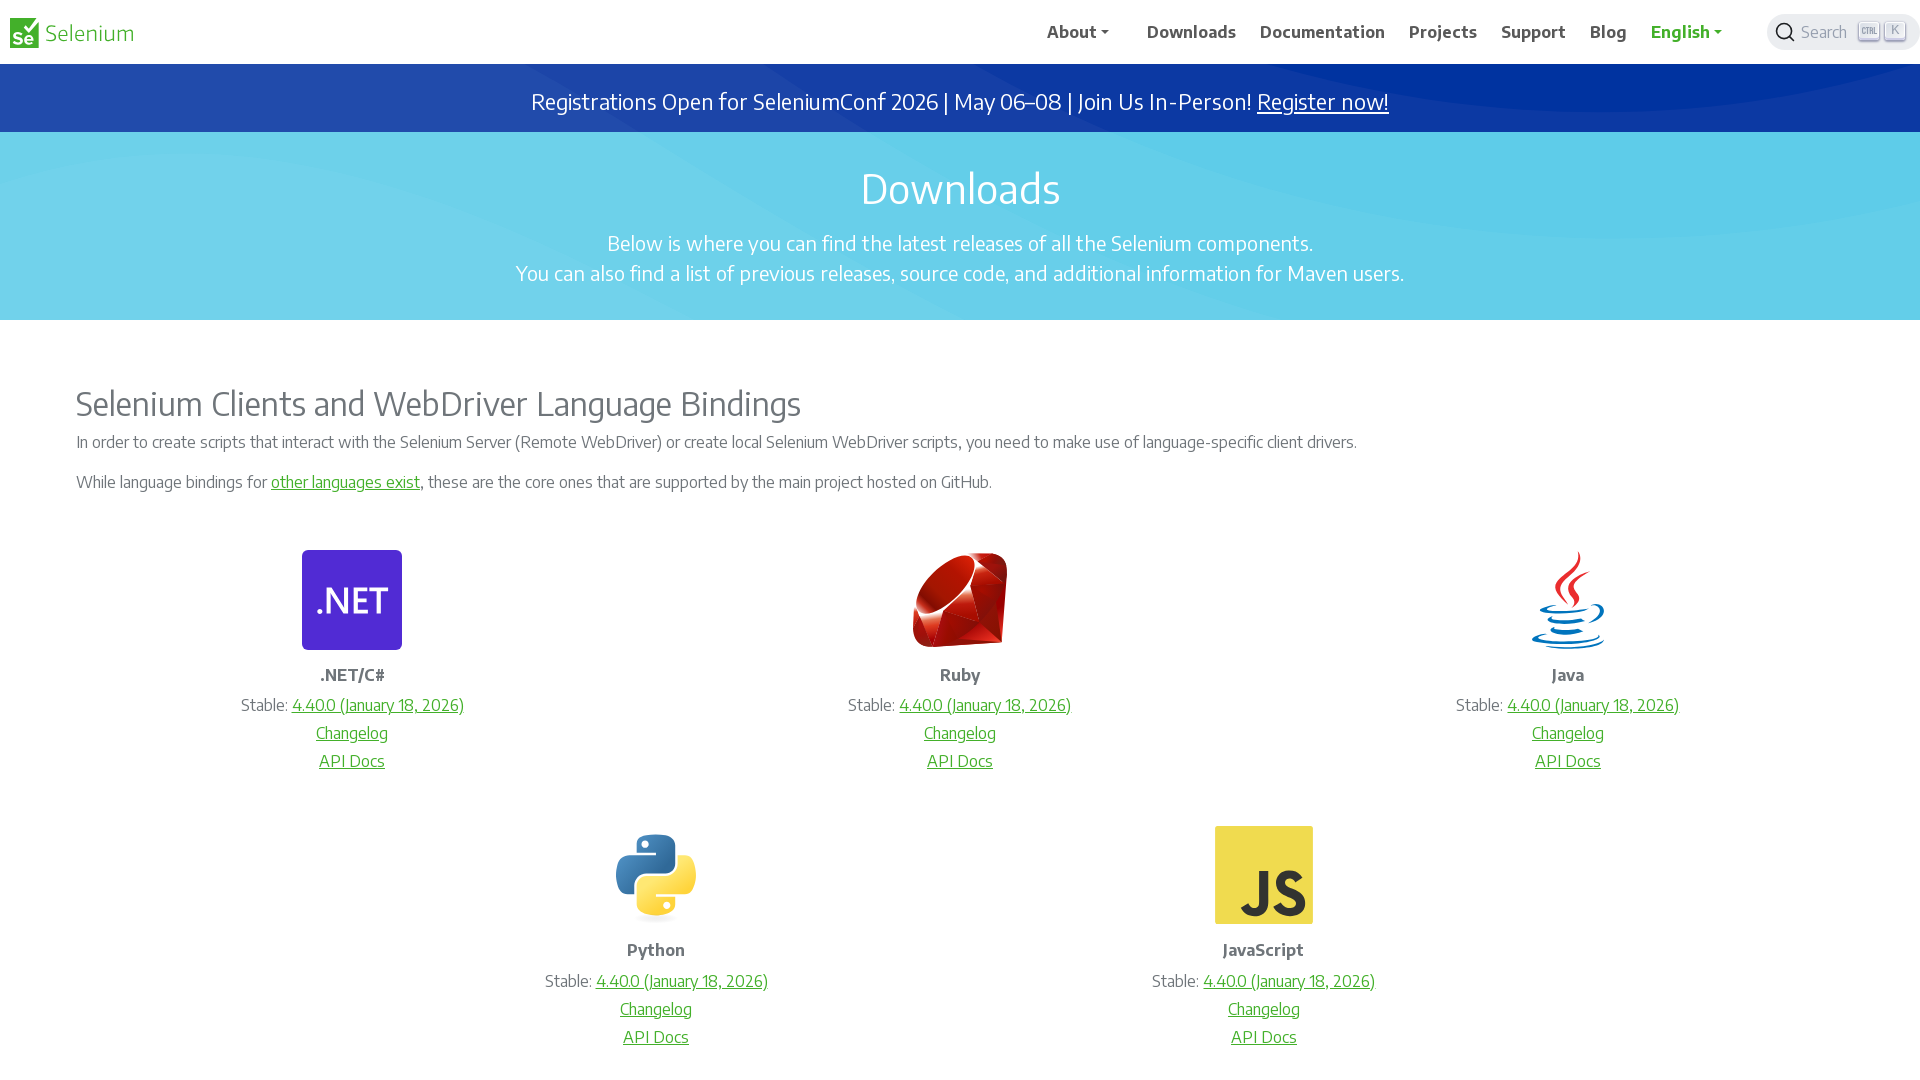

Selenium downloads page loaded (domcontentloaded state)
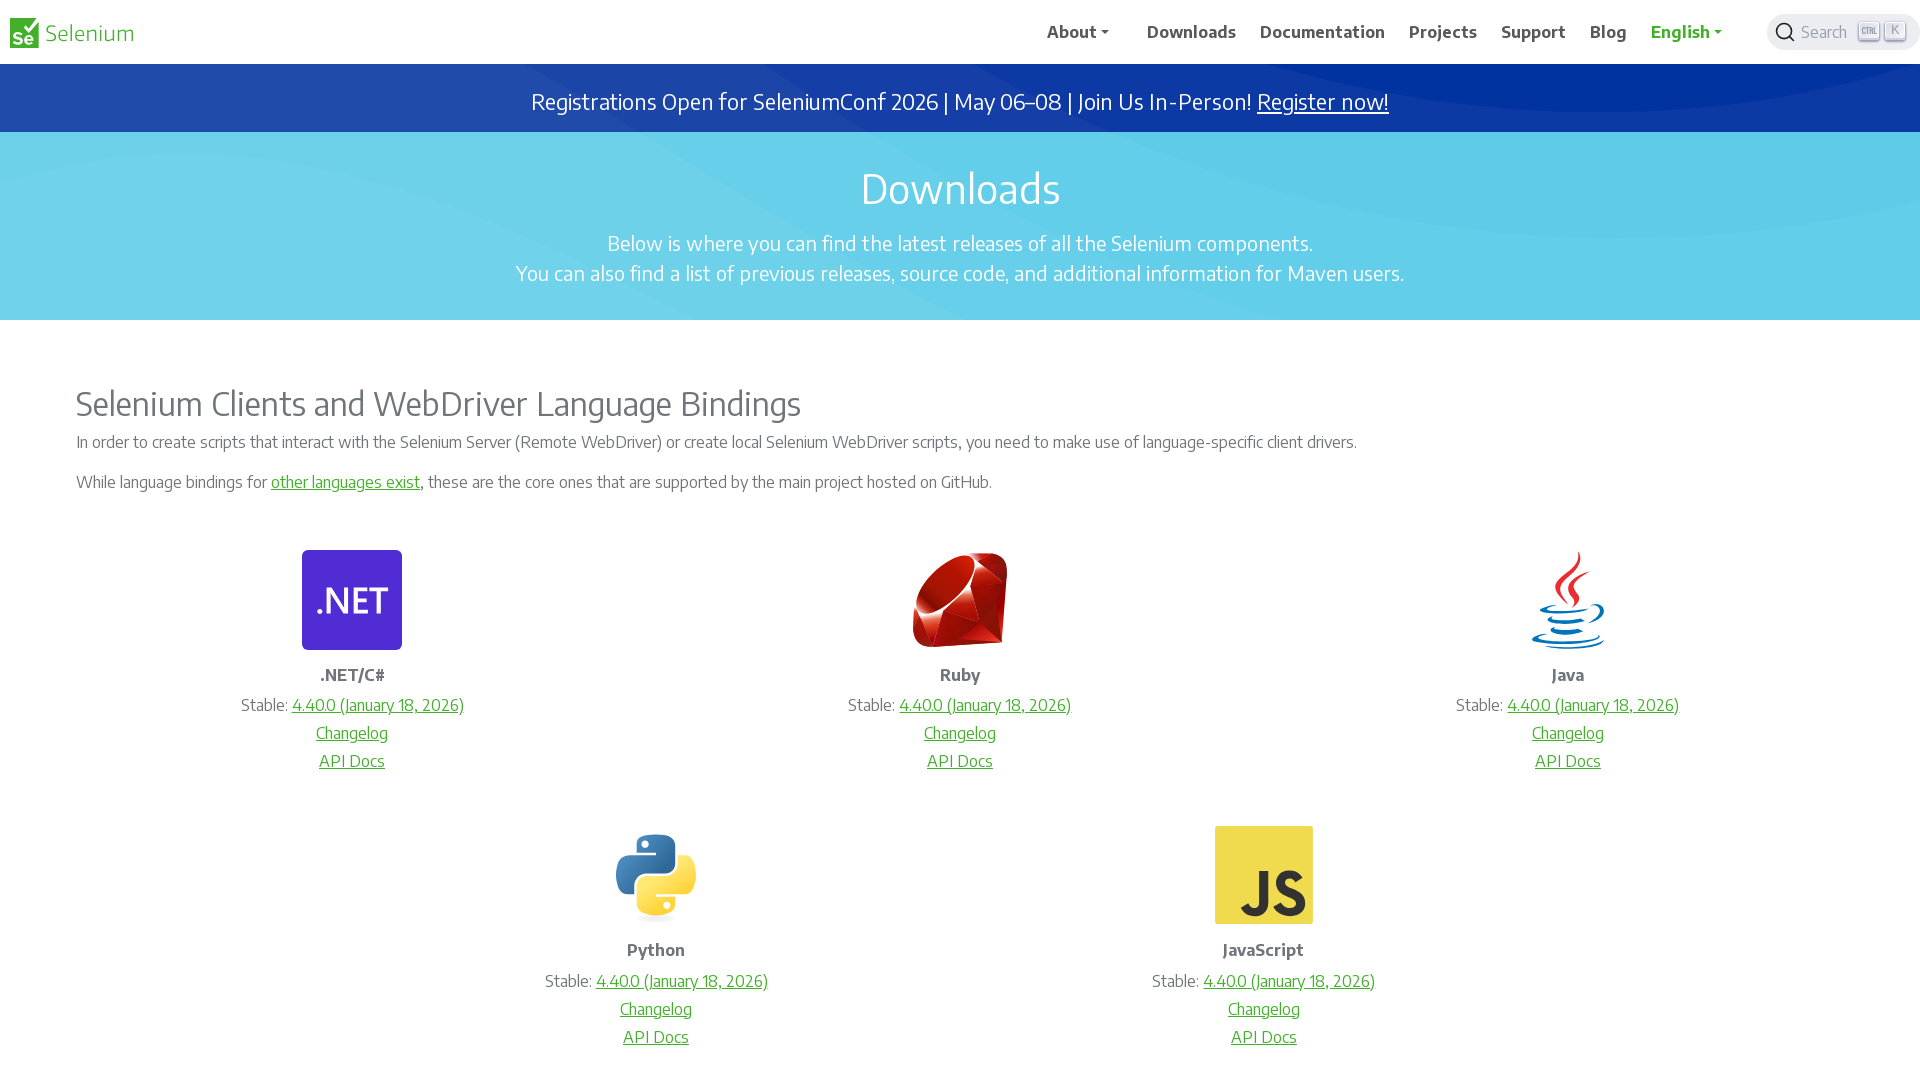

Page content verified - h1 heading element found
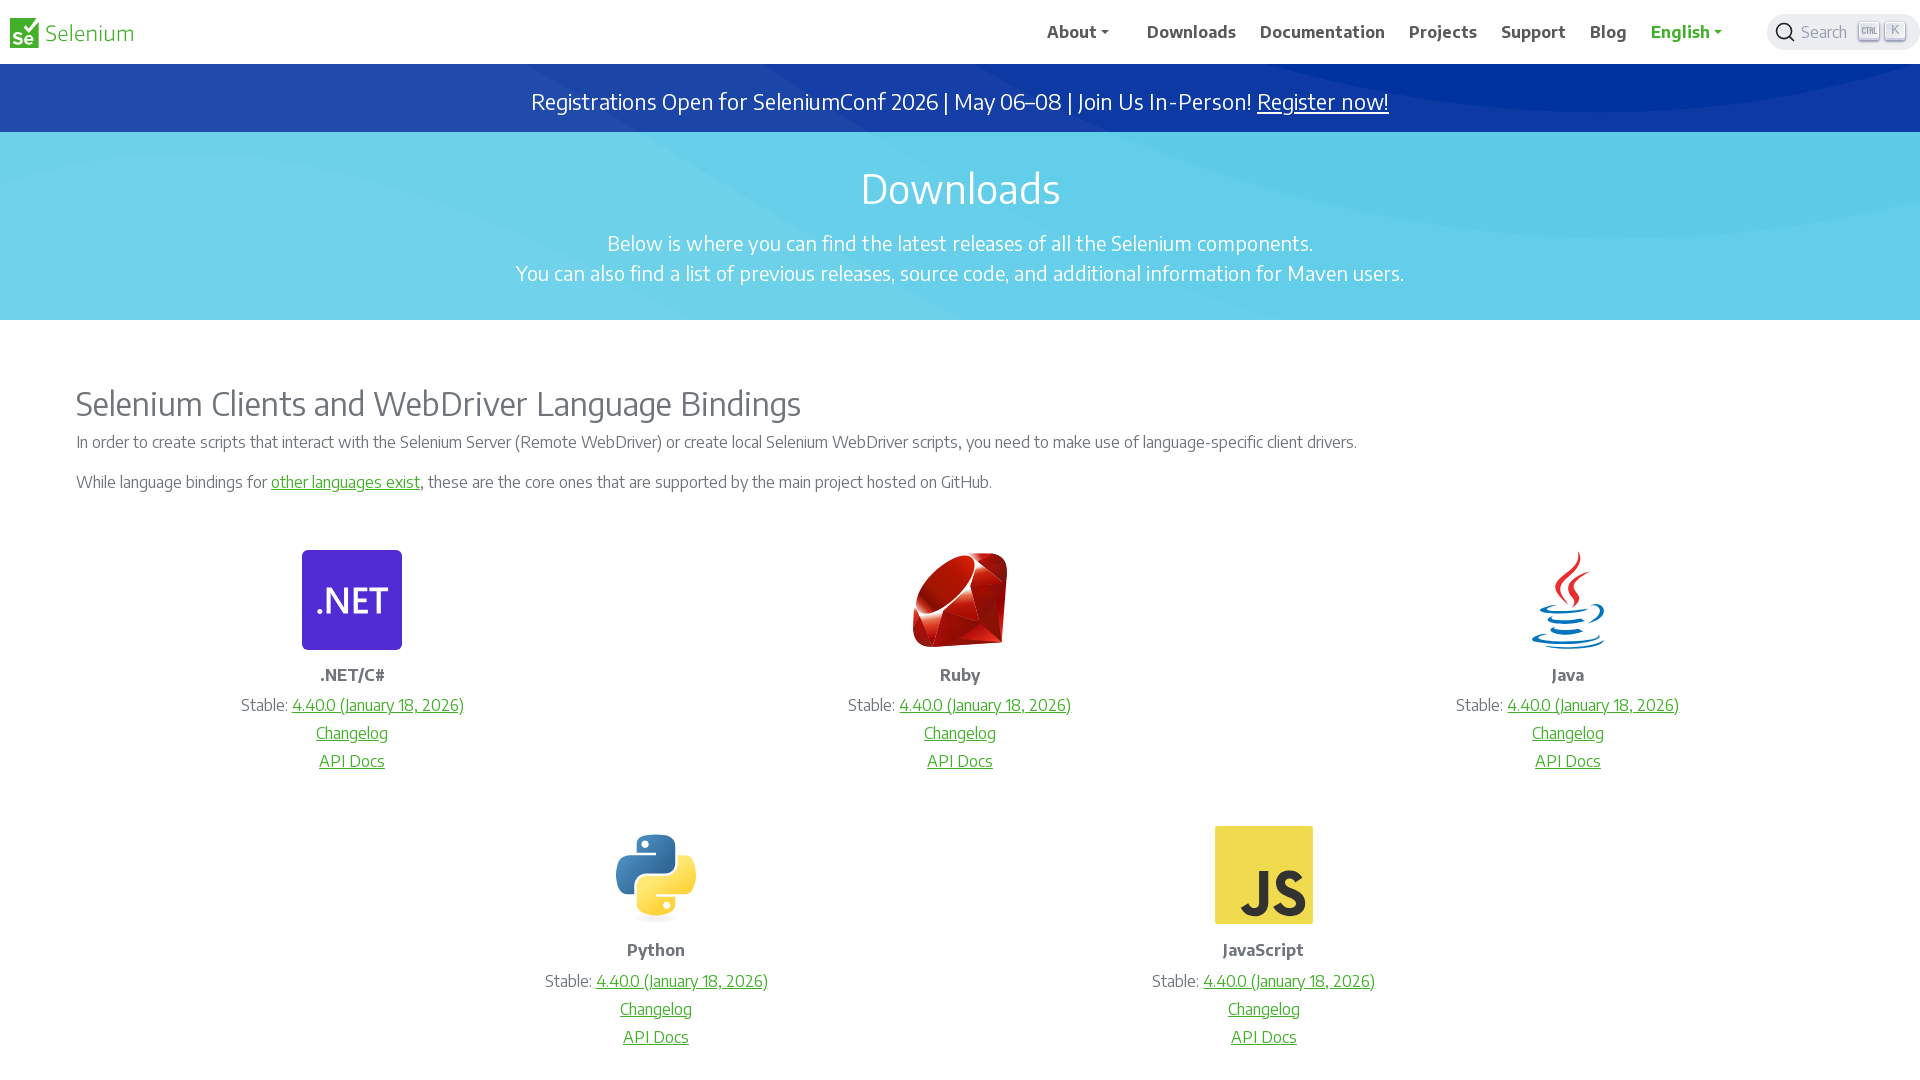

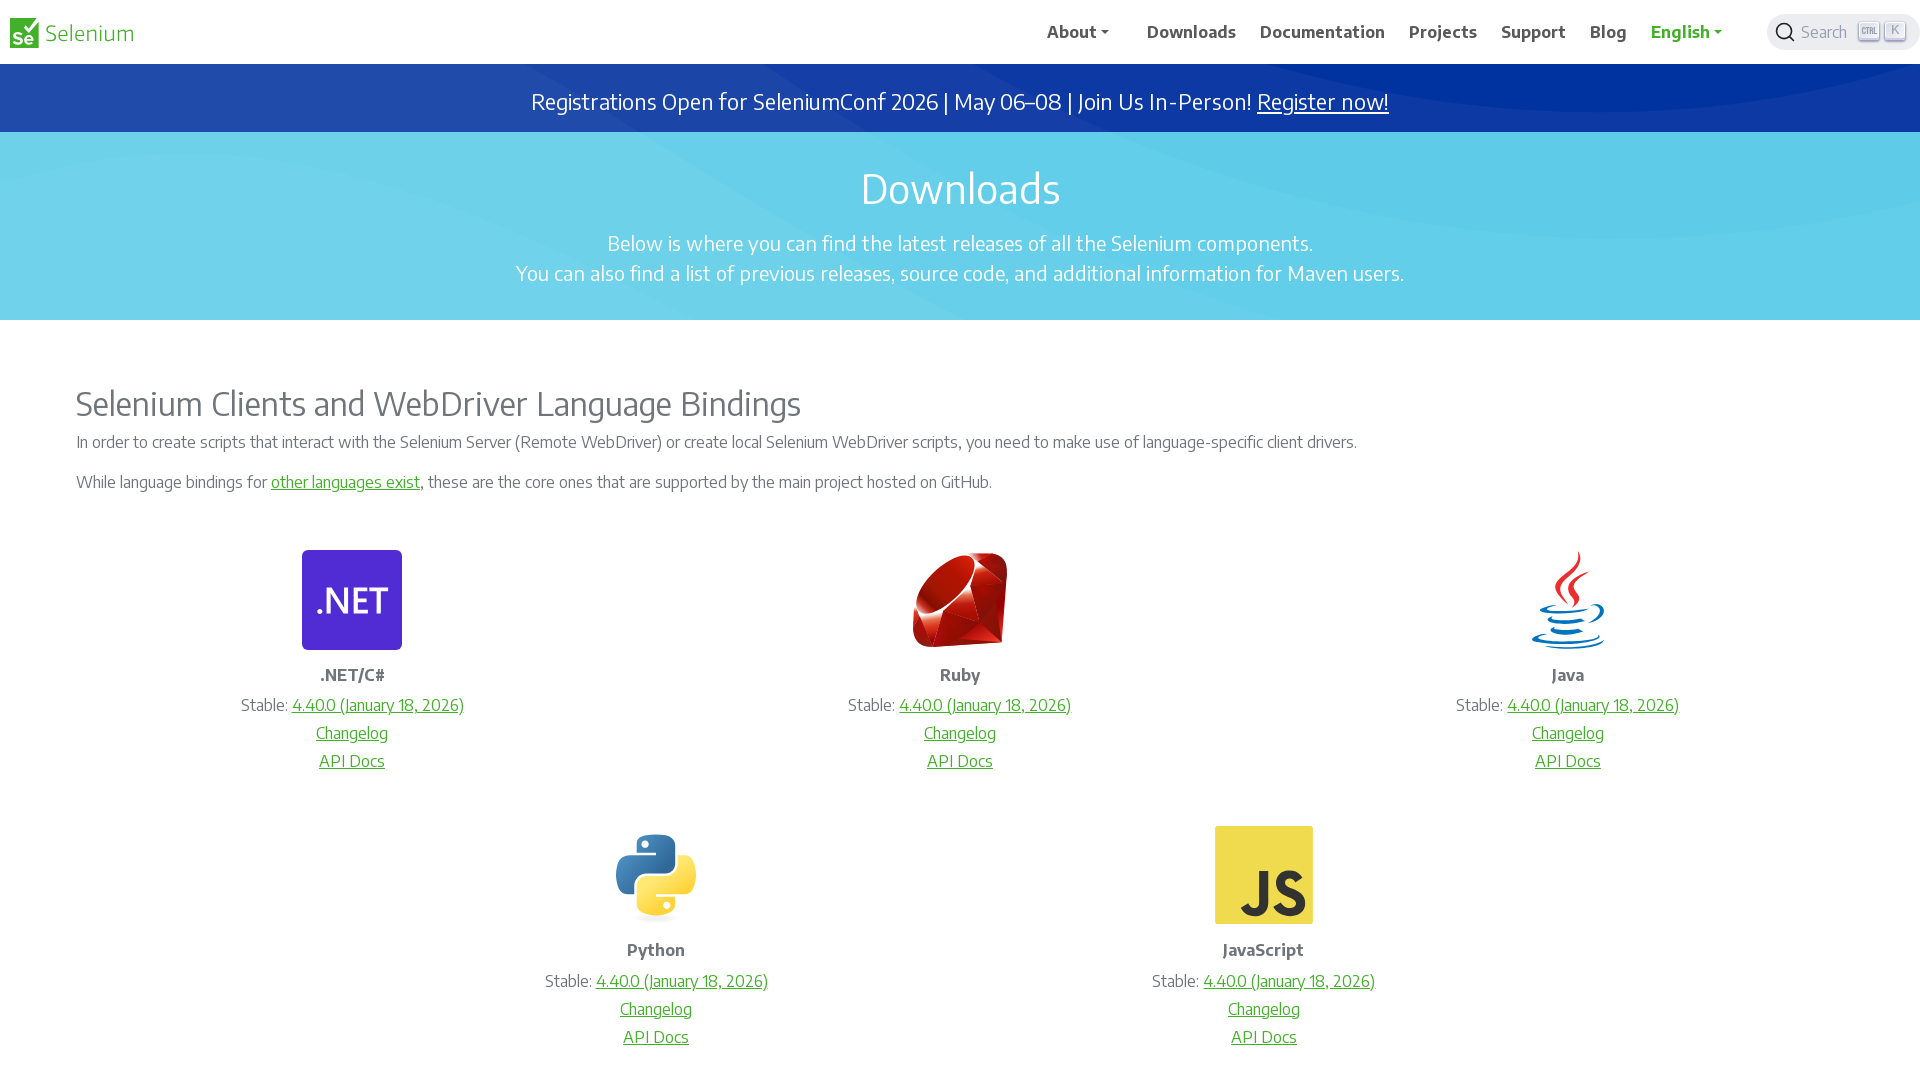